Tests filtering to display only completed todo items

Starting URL: https://demo.playwright.dev/todomvc

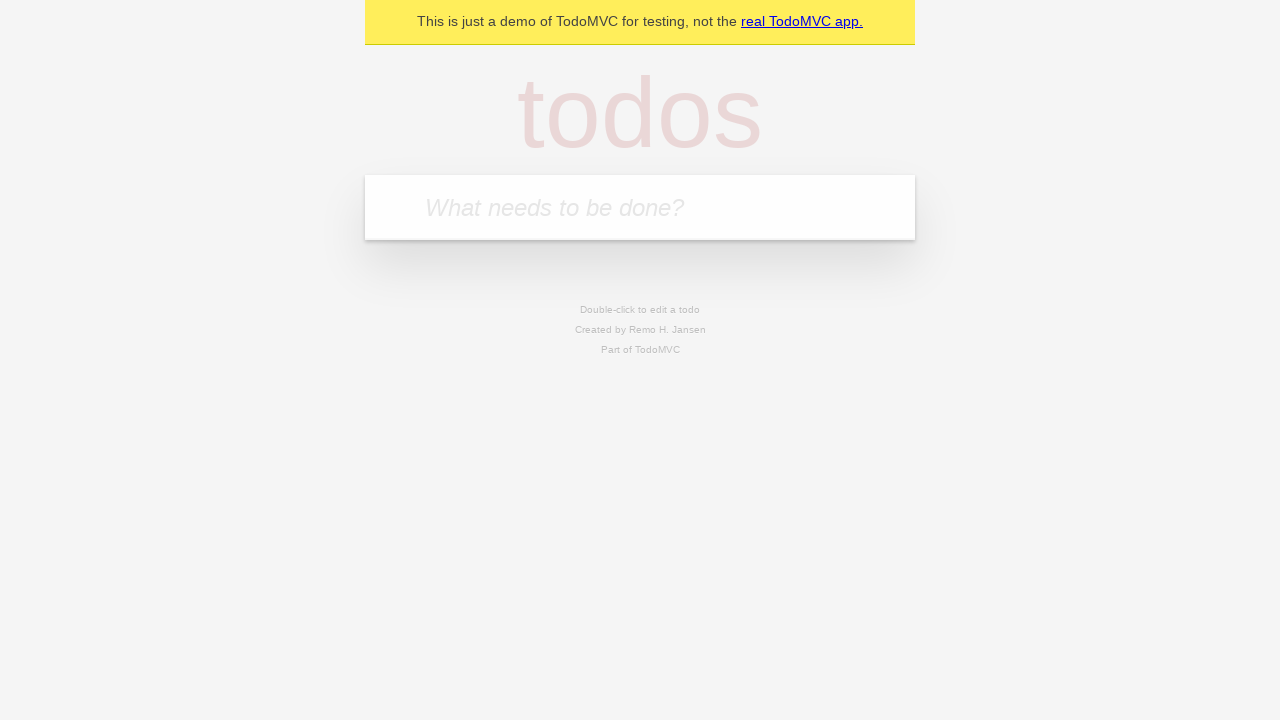

Filled new todo input with 'Book doctor appointment' on .new-todo
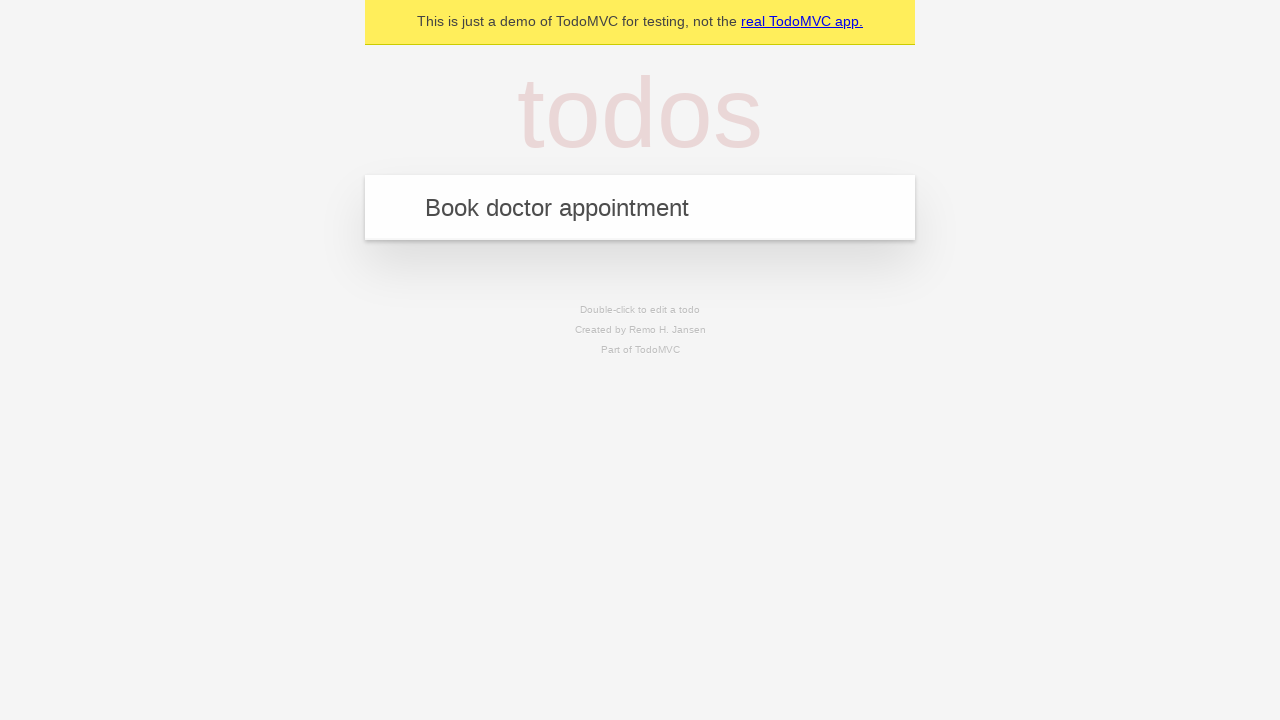

Pressed Enter to add todo item 'Book doctor appointment' on .new-todo
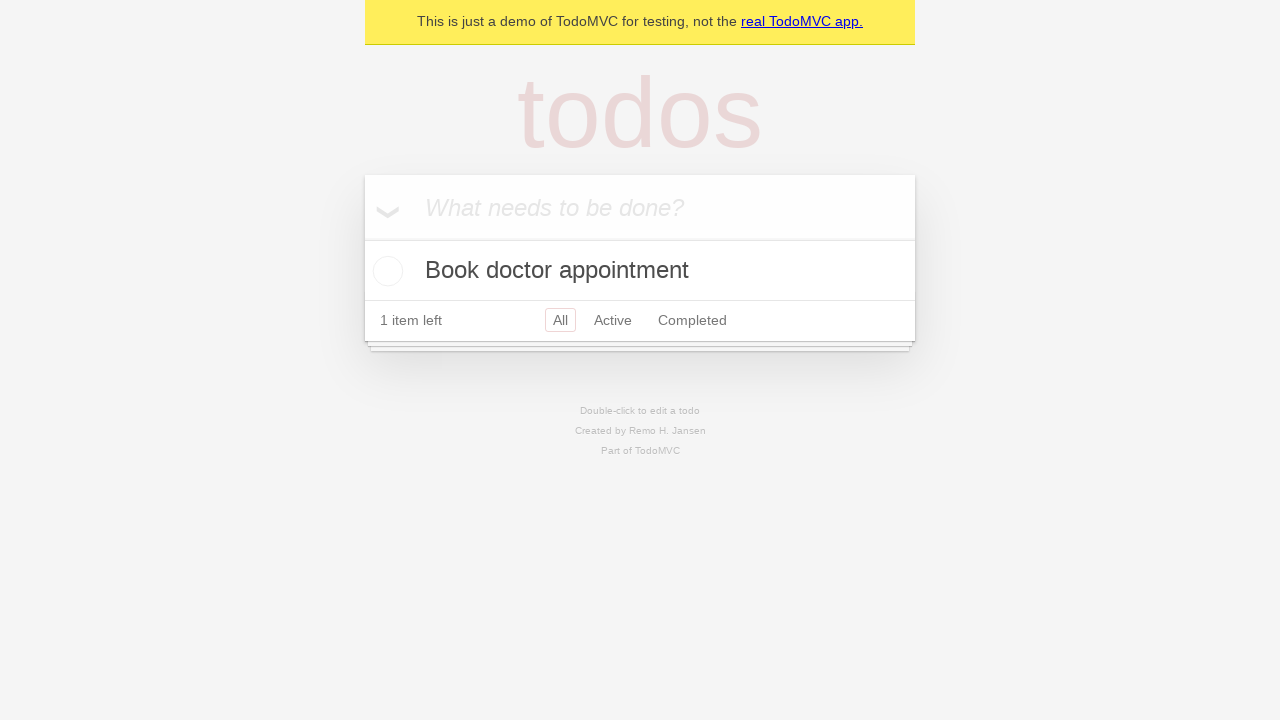

Filled new todo input with 'Buy birthday gift for Mom' on .new-todo
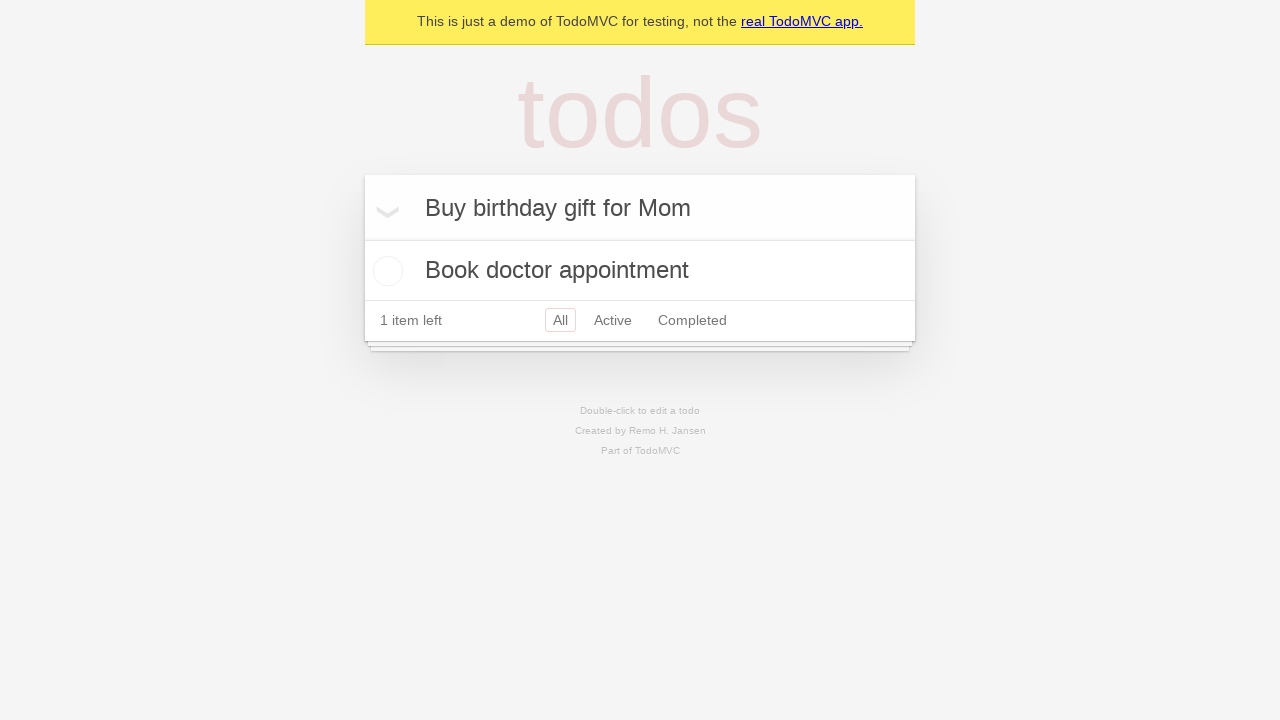

Pressed Enter to add todo item 'Buy birthday gift for Mom' on .new-todo
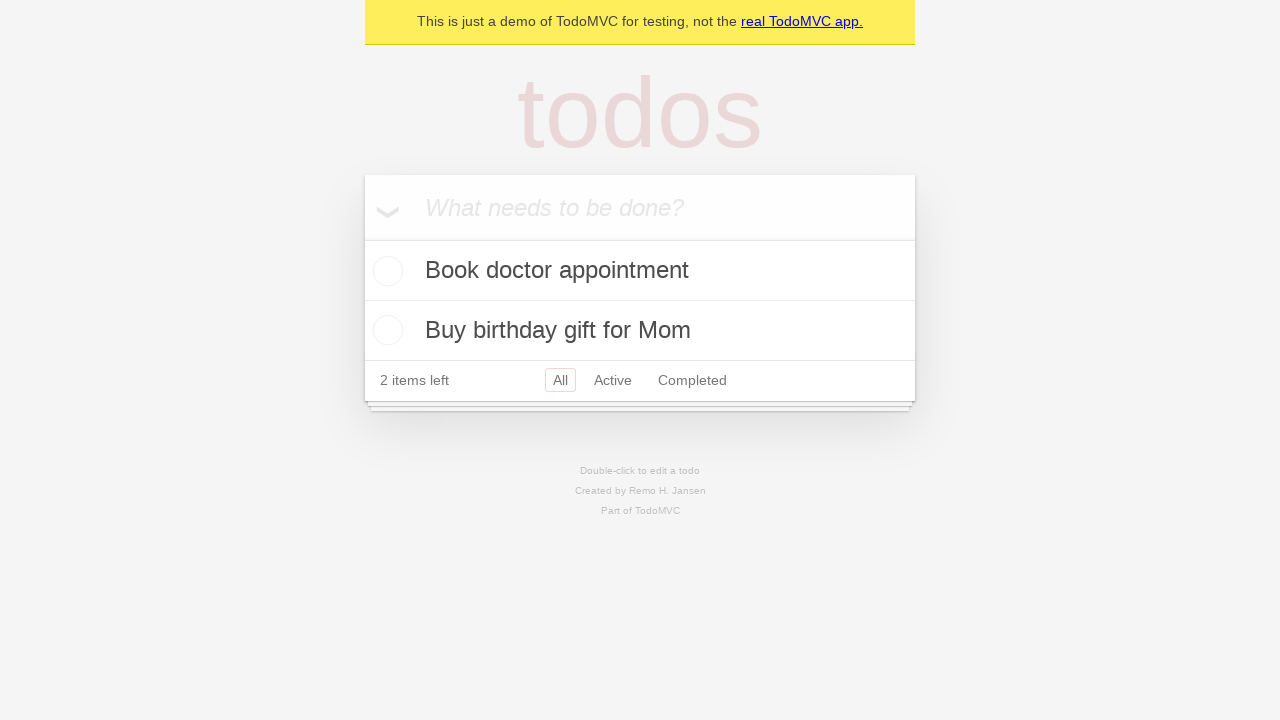

Filled new todo input with 'Find place for vacation' on .new-todo
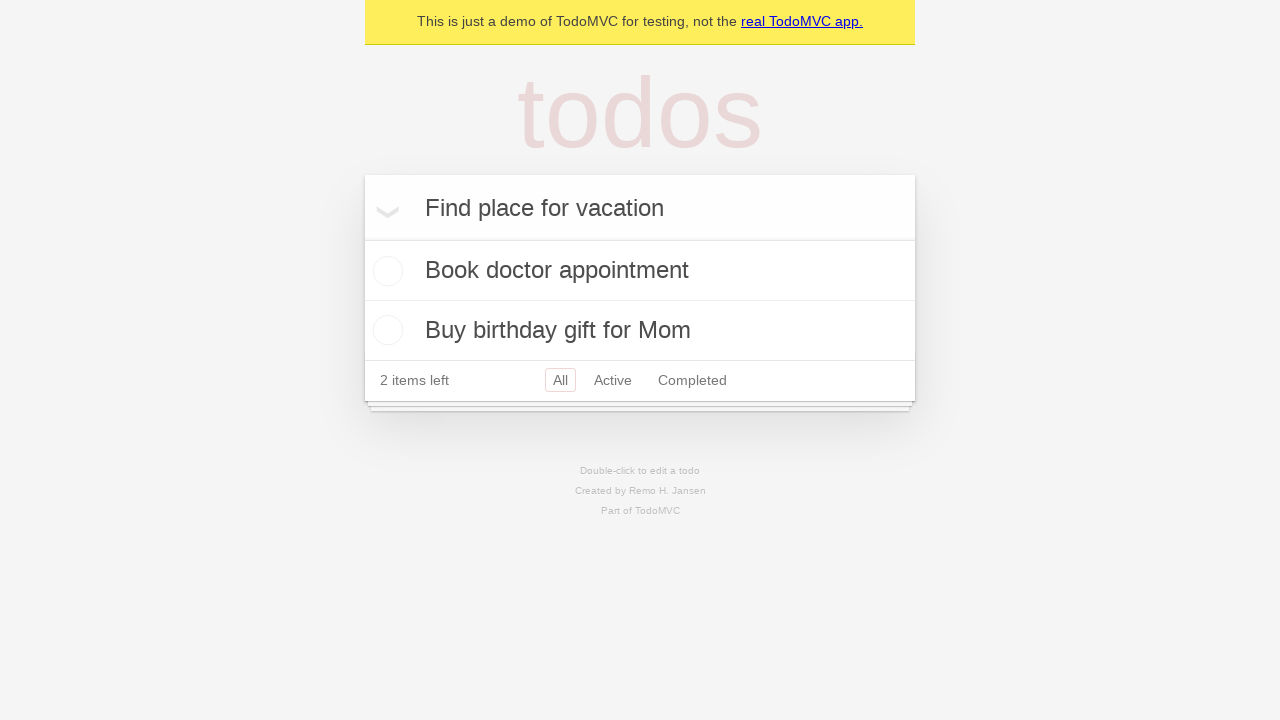

Pressed Enter to add todo item 'Find place for vacation' on .new-todo
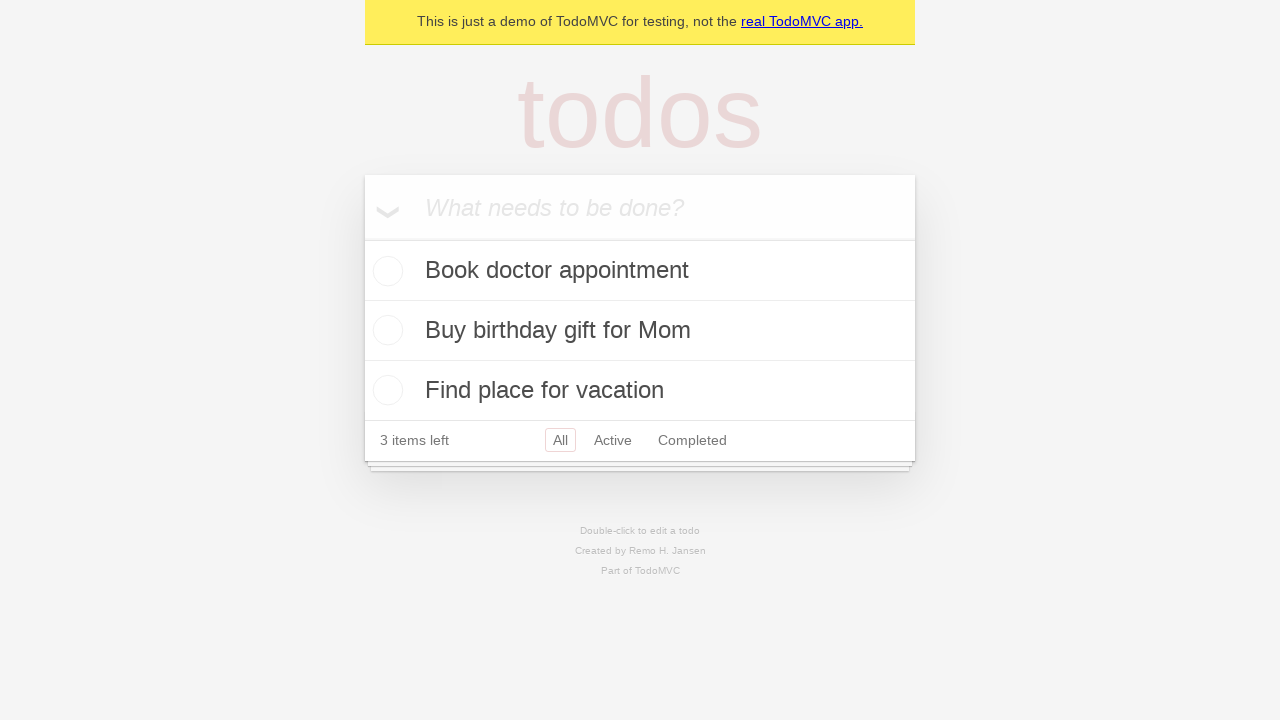

Marked the second todo item as completed at (385, 330) on .todo-list li .toggle >> nth=1
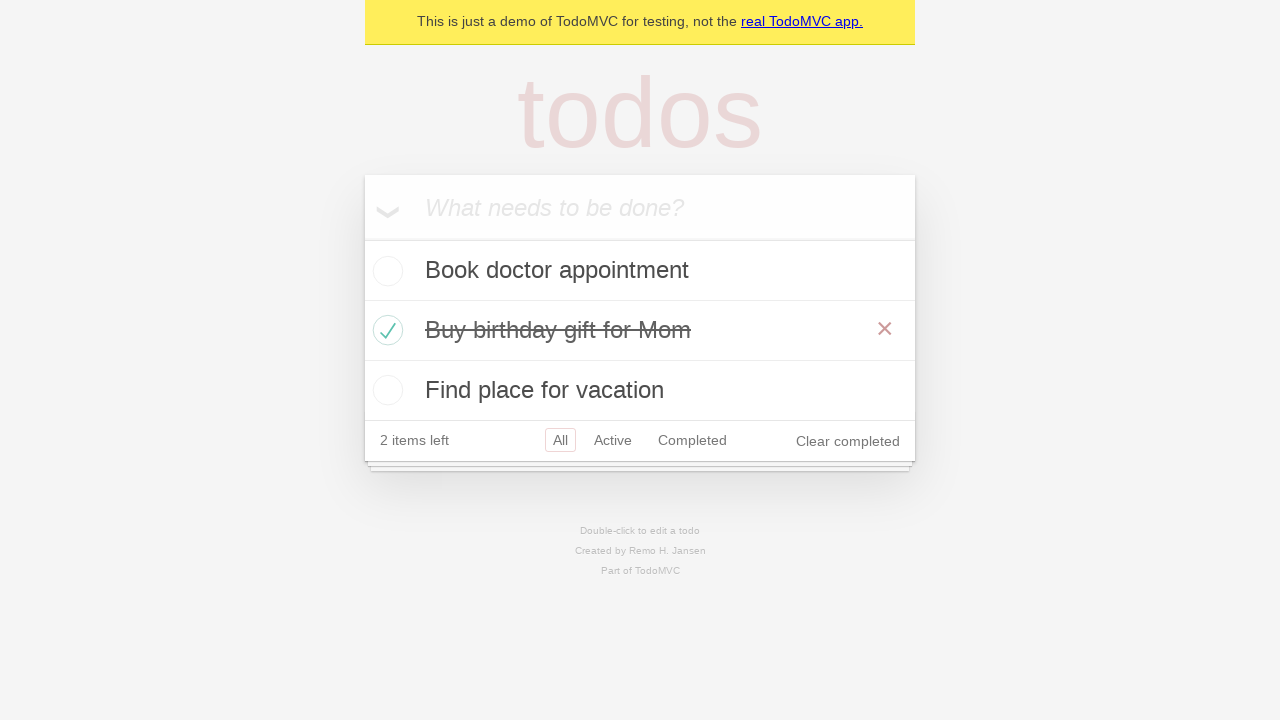

Clicked the 'Completed' filter to display only completed items at (692, 440) on a:has-text('Completed')
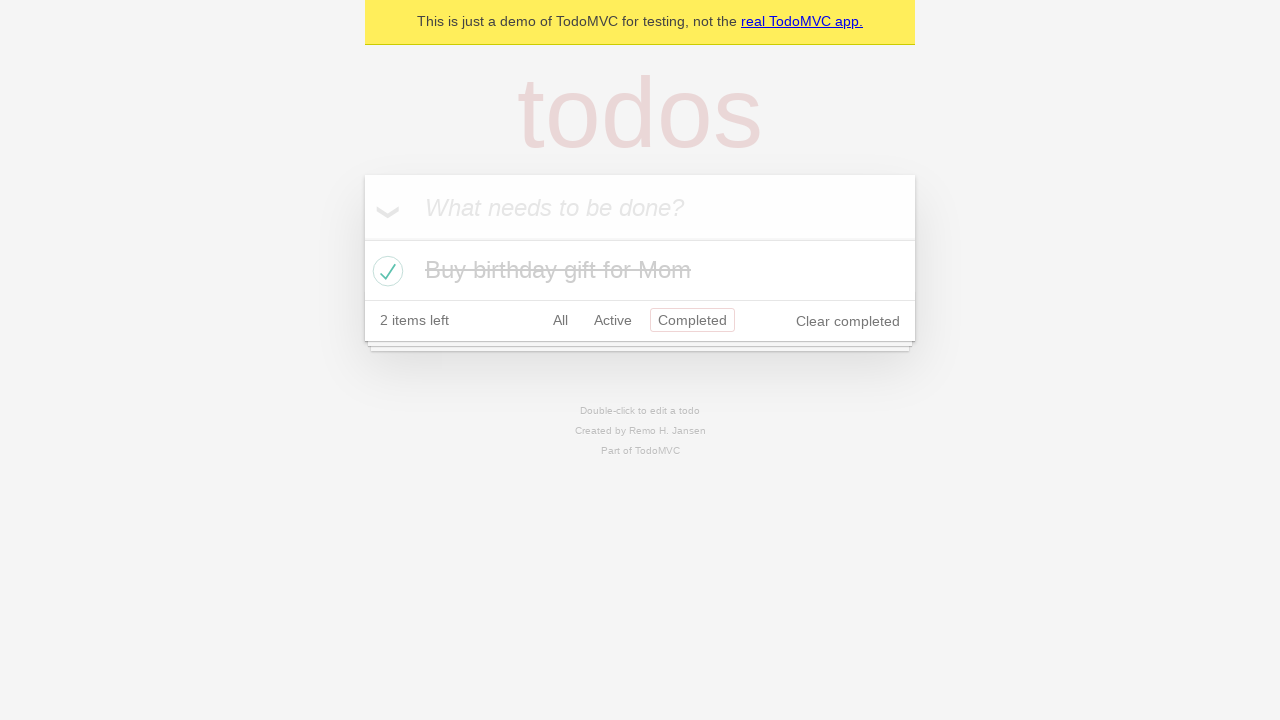

Verified that exactly 1 completed todo item is displayed
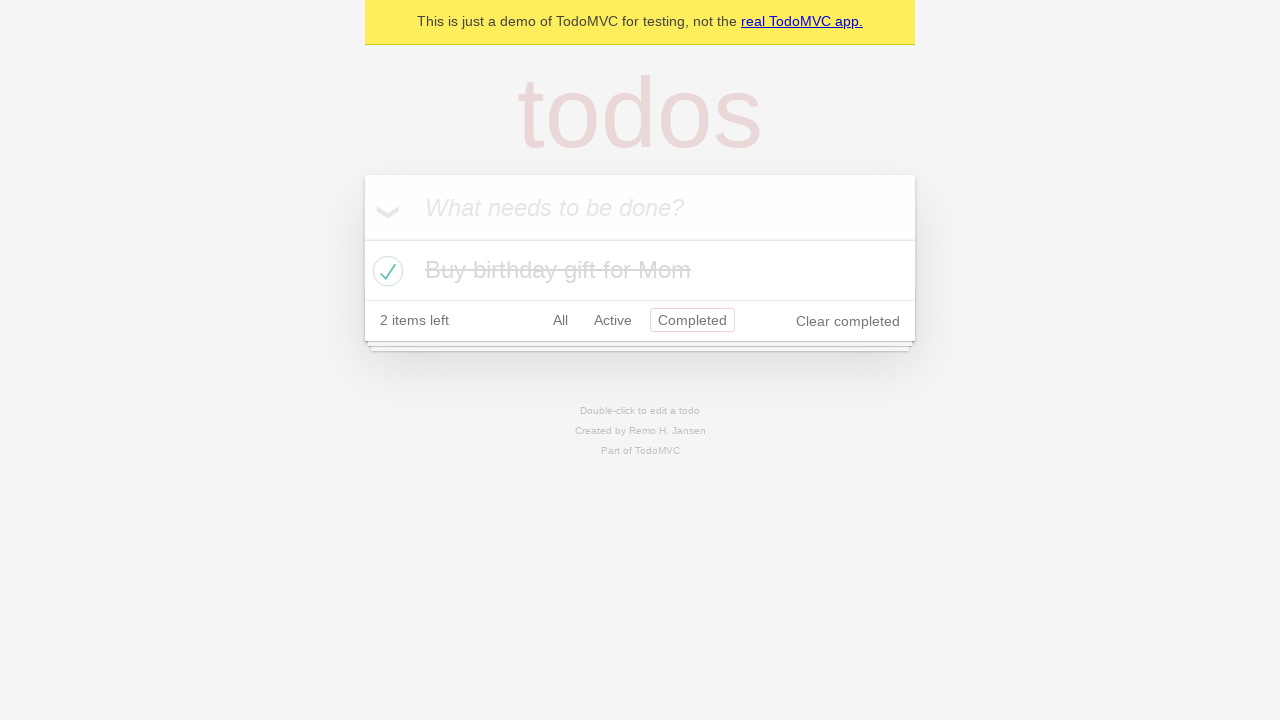

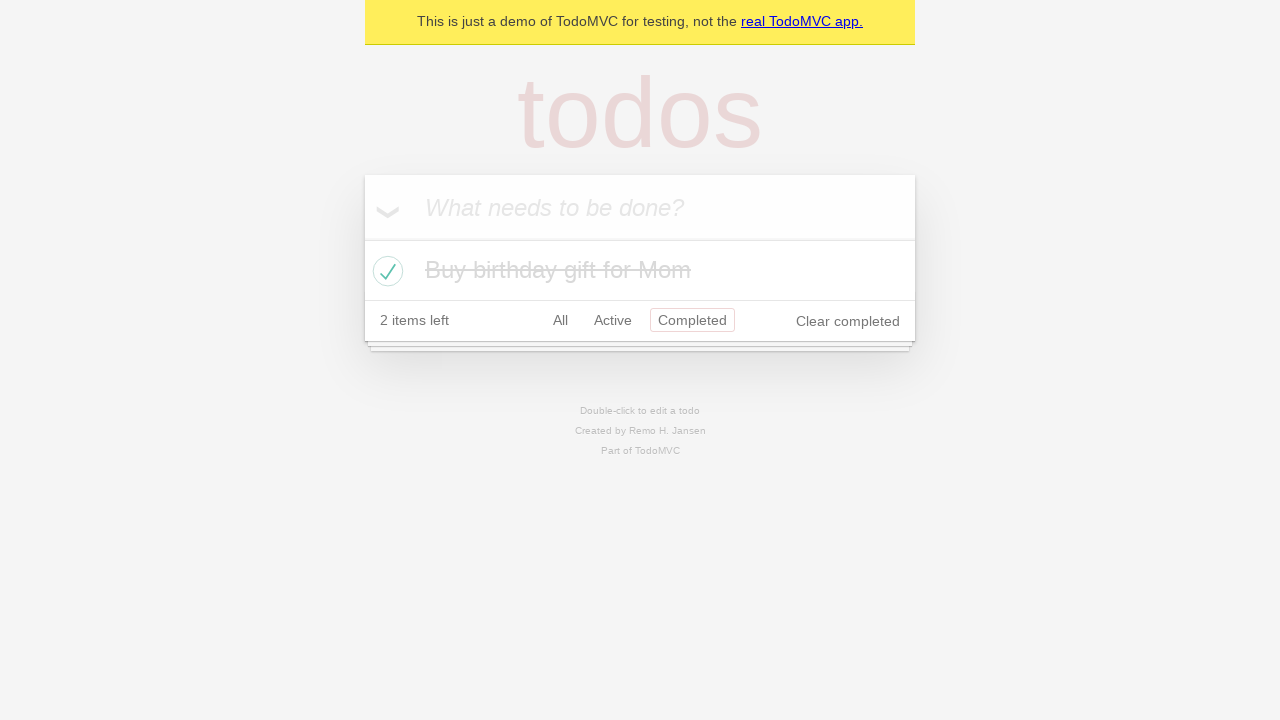